Tests submitting a full name in the text box form and verifies the output displays the entered name

Starting URL: https://demoqa.com/text-box

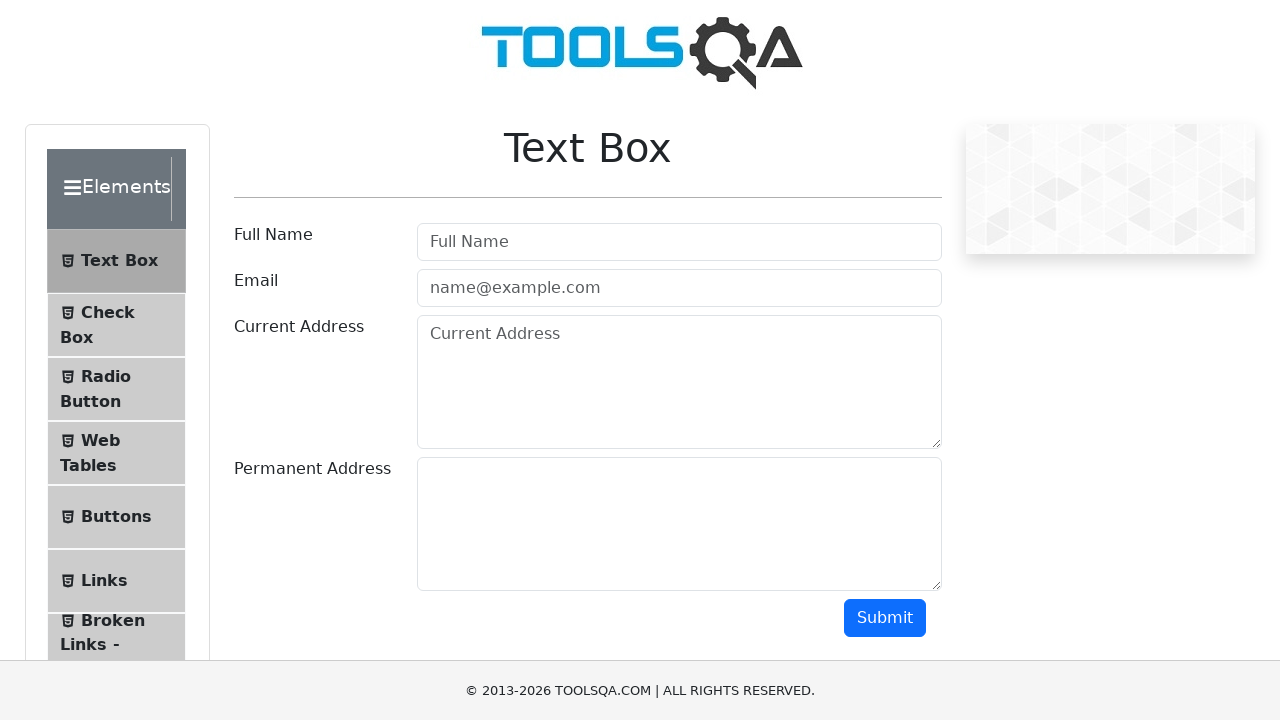

Filled full name field with 'Serhii Lapin' on #userName
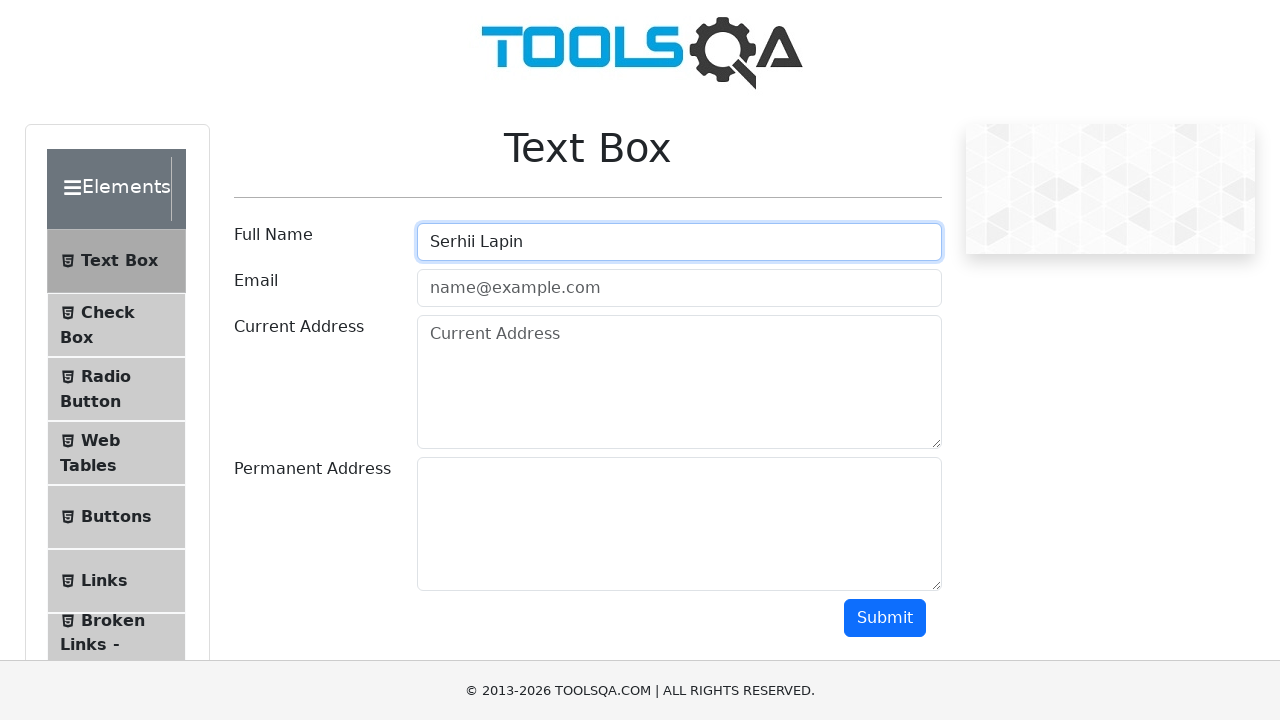

Scrolled submit button into view
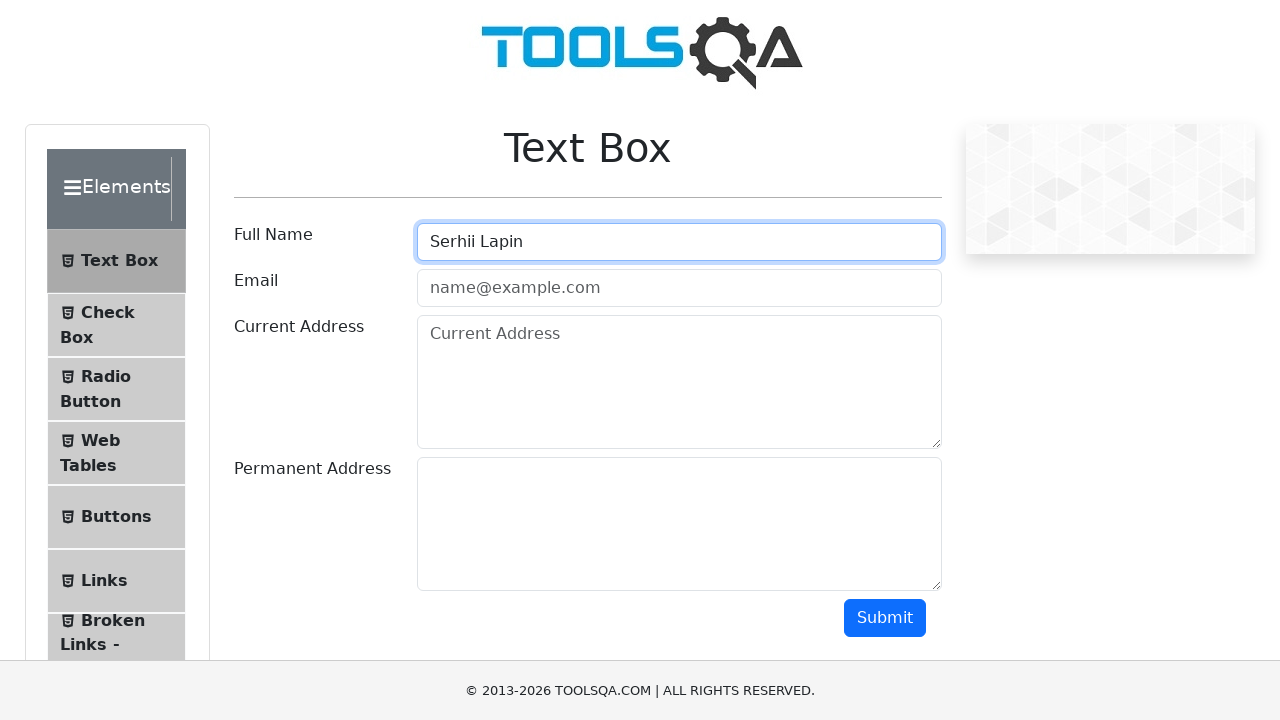

Clicked submit button to submit the form at (885, 618) on #submit
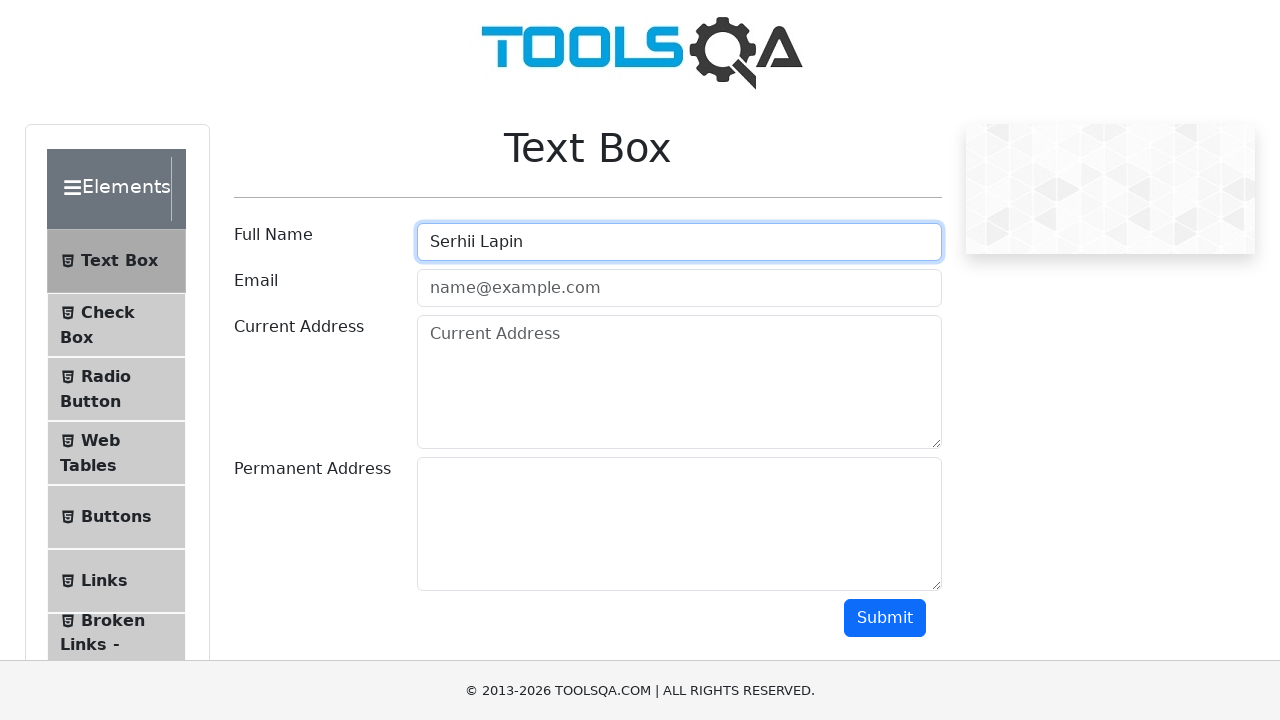

Output element with submitted name loaded
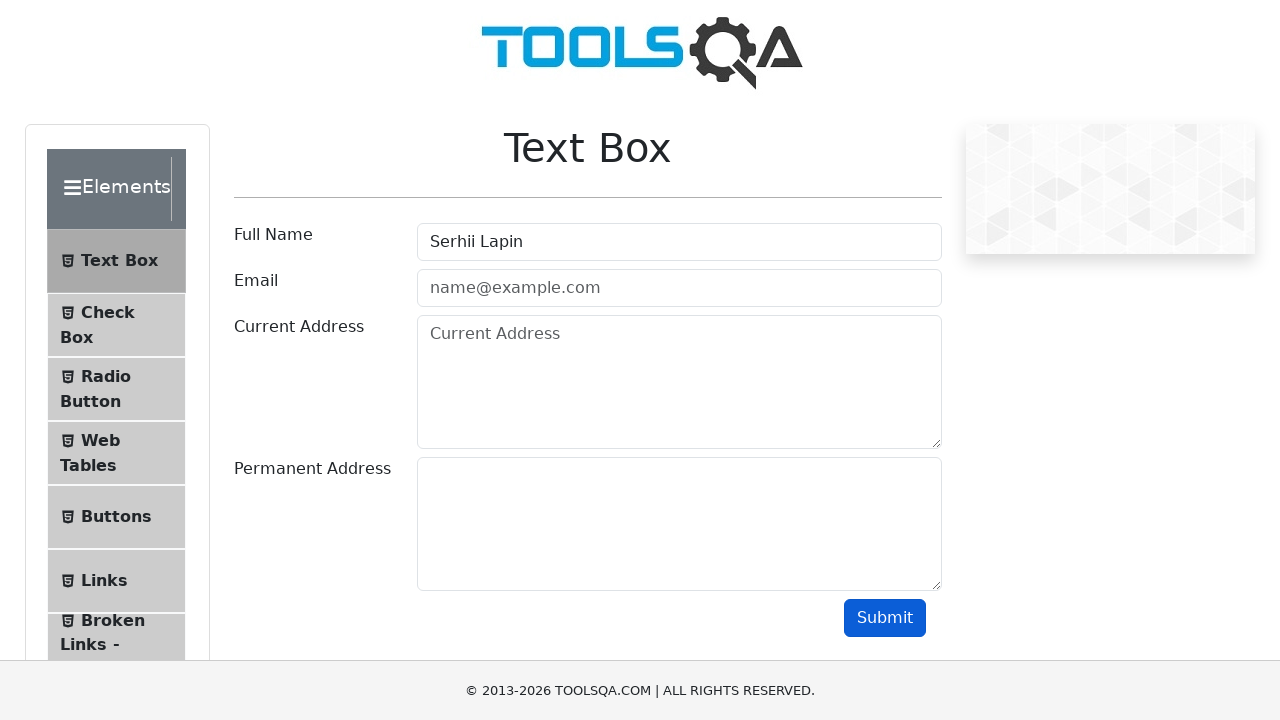

Verified that output displays the submitted full name 'Serhii Lapin'
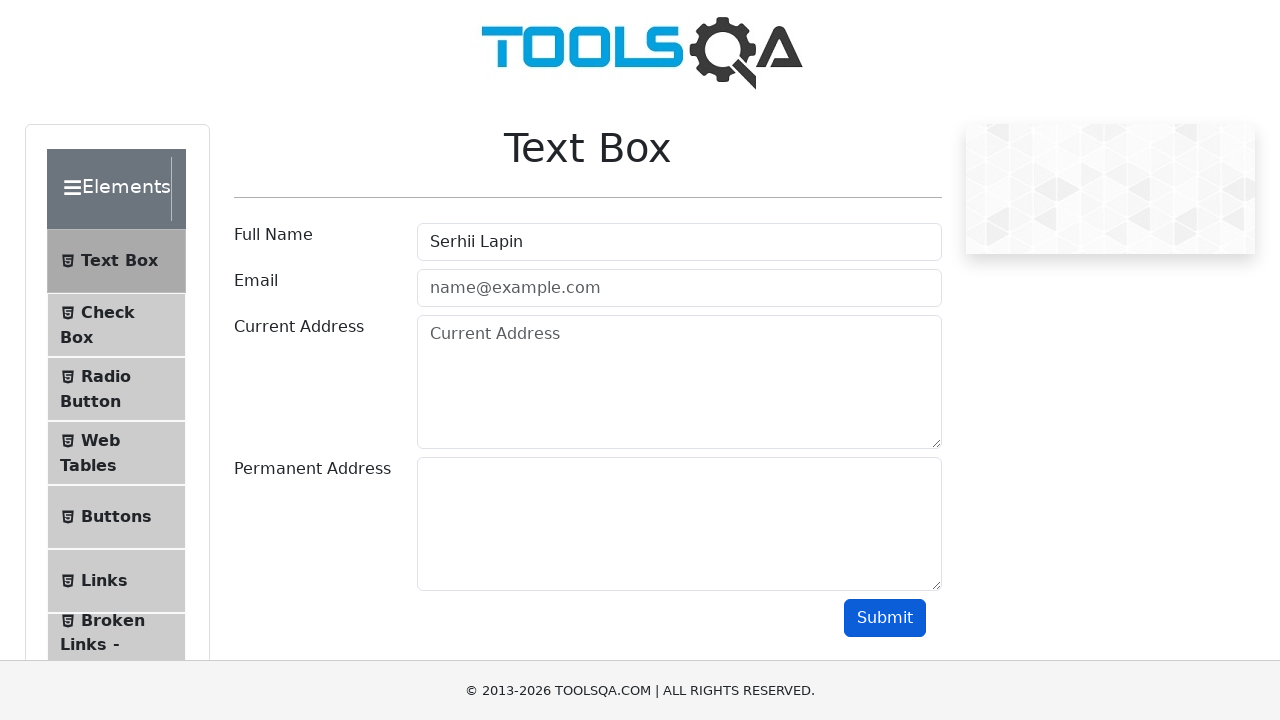

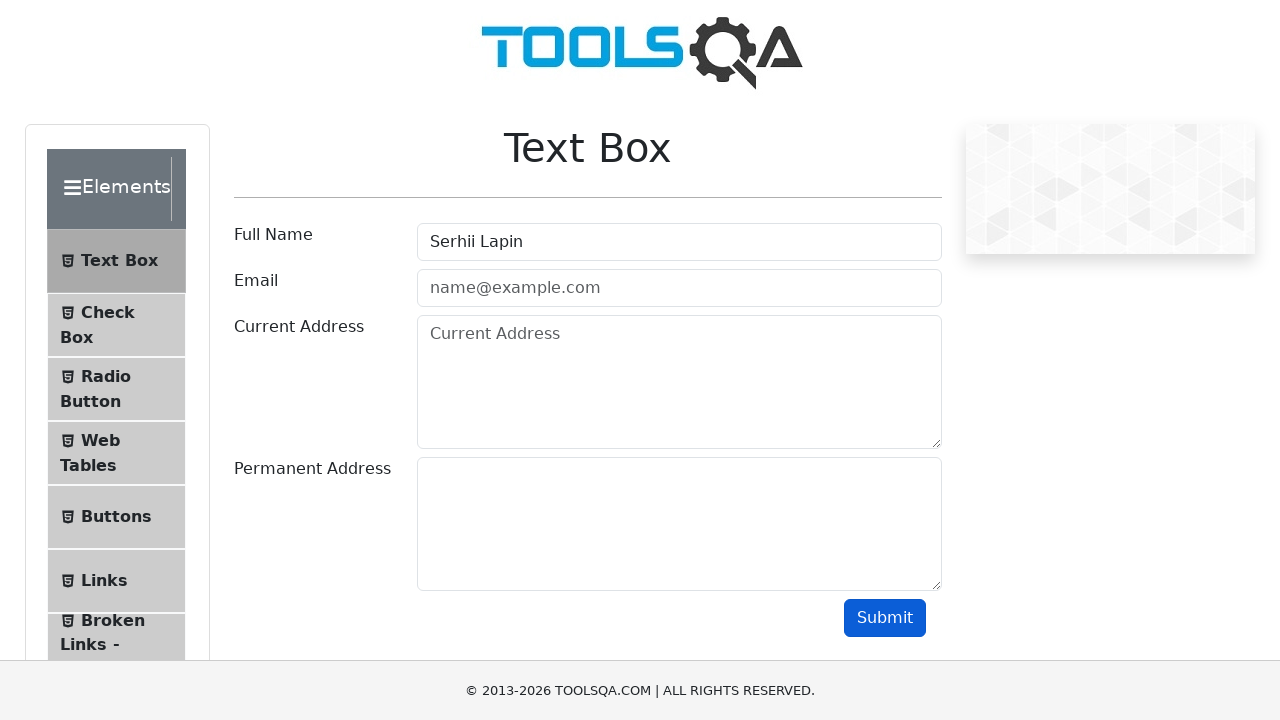